Tests a product registration form by filling in product details across multiple form pages including name, description, category, code, weight, dimensions, price, stock, expiry date, color, and size.

Starting URL: https://cadastro-produtos-devaprender.netlify.app/

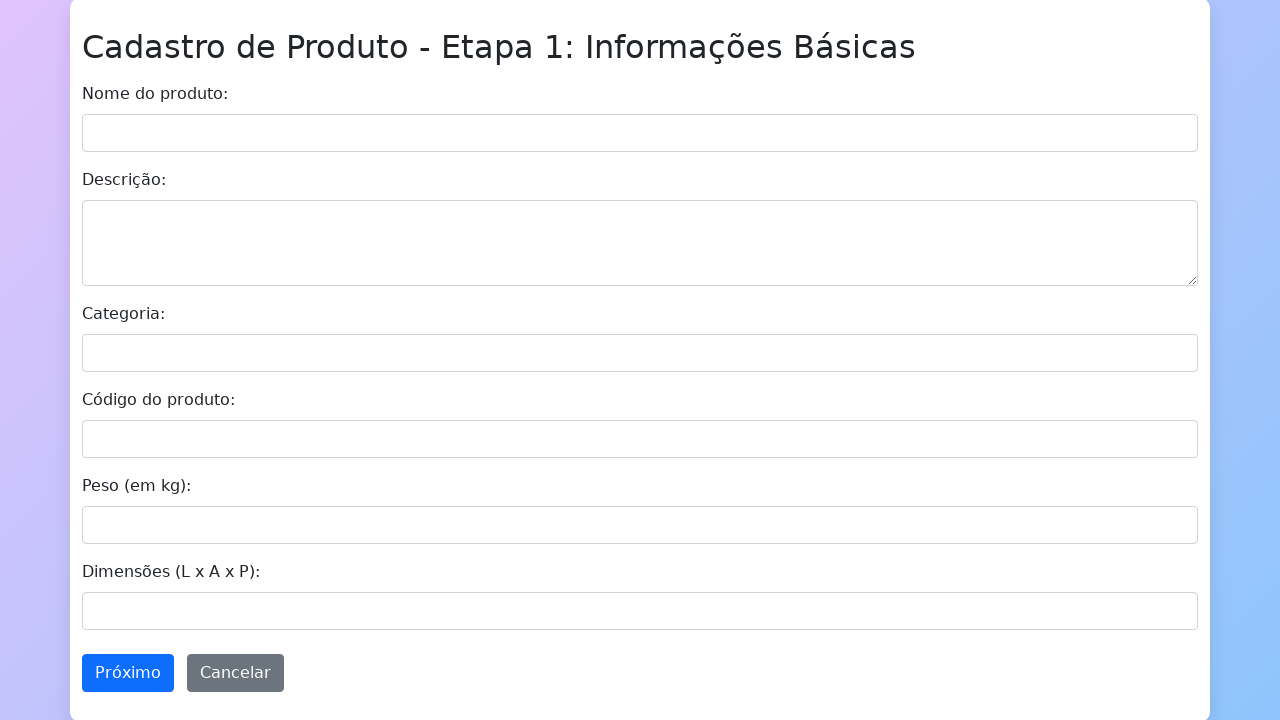

Clicked product name field at (640, 133) on input#product_name
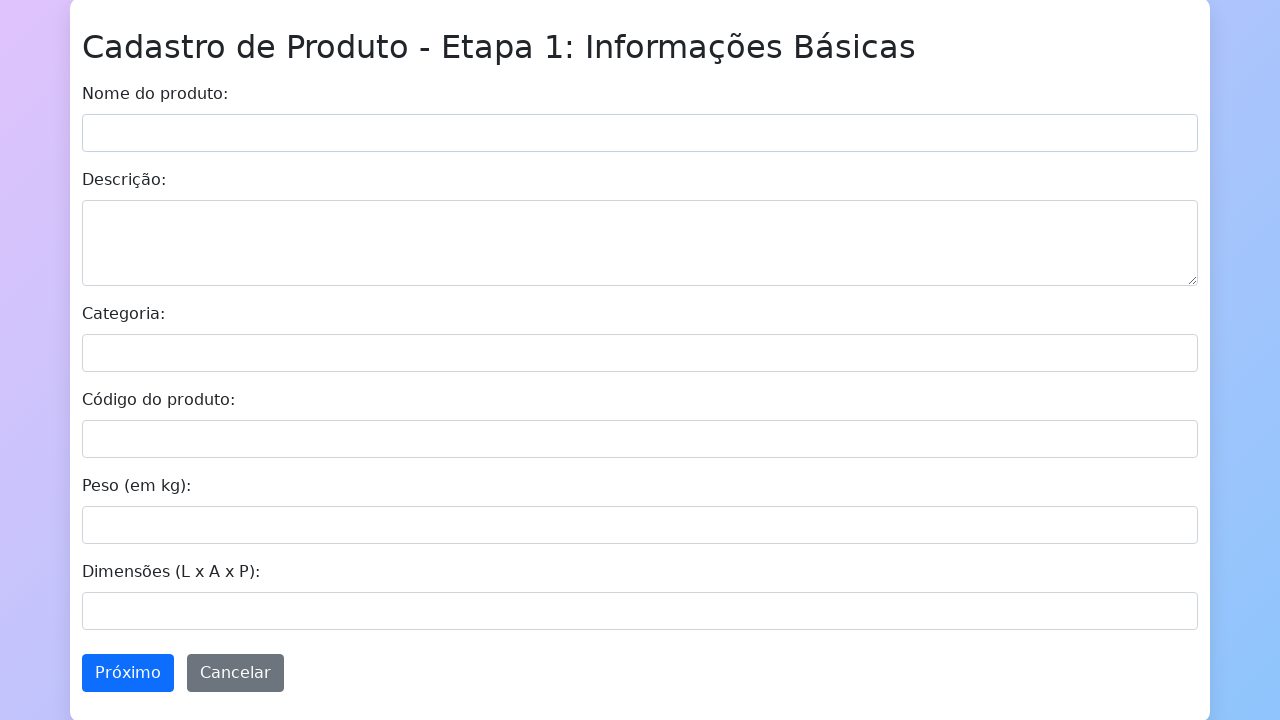

Filled product name with 'Wireless Bluetooth Headphones' on input#product_name
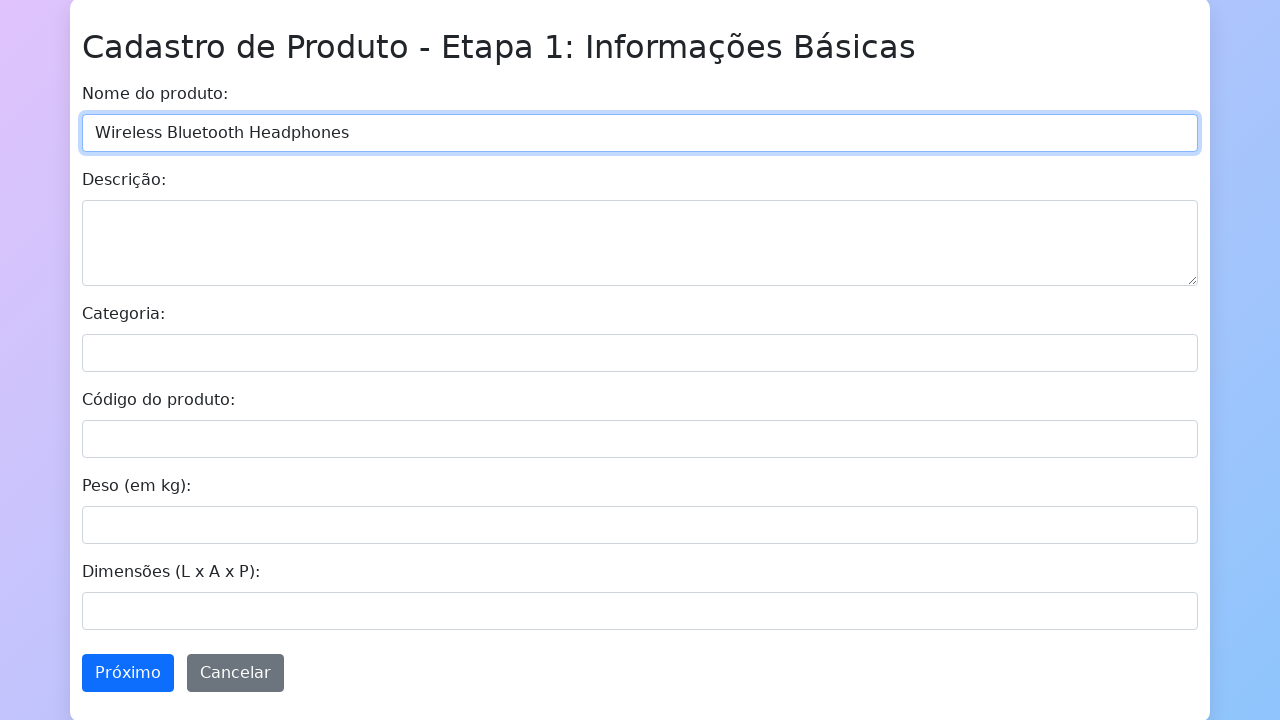

Clicked description field at (640, 243) on textarea#description
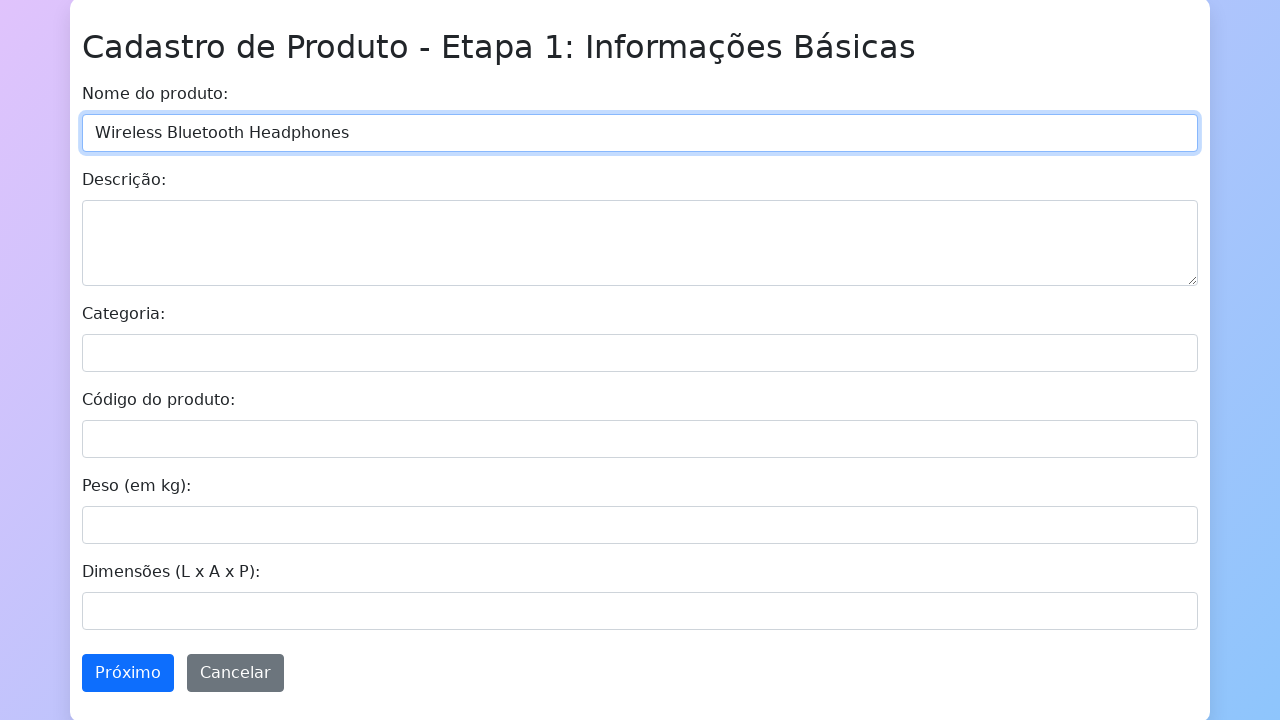

Filled description with product details on textarea#description
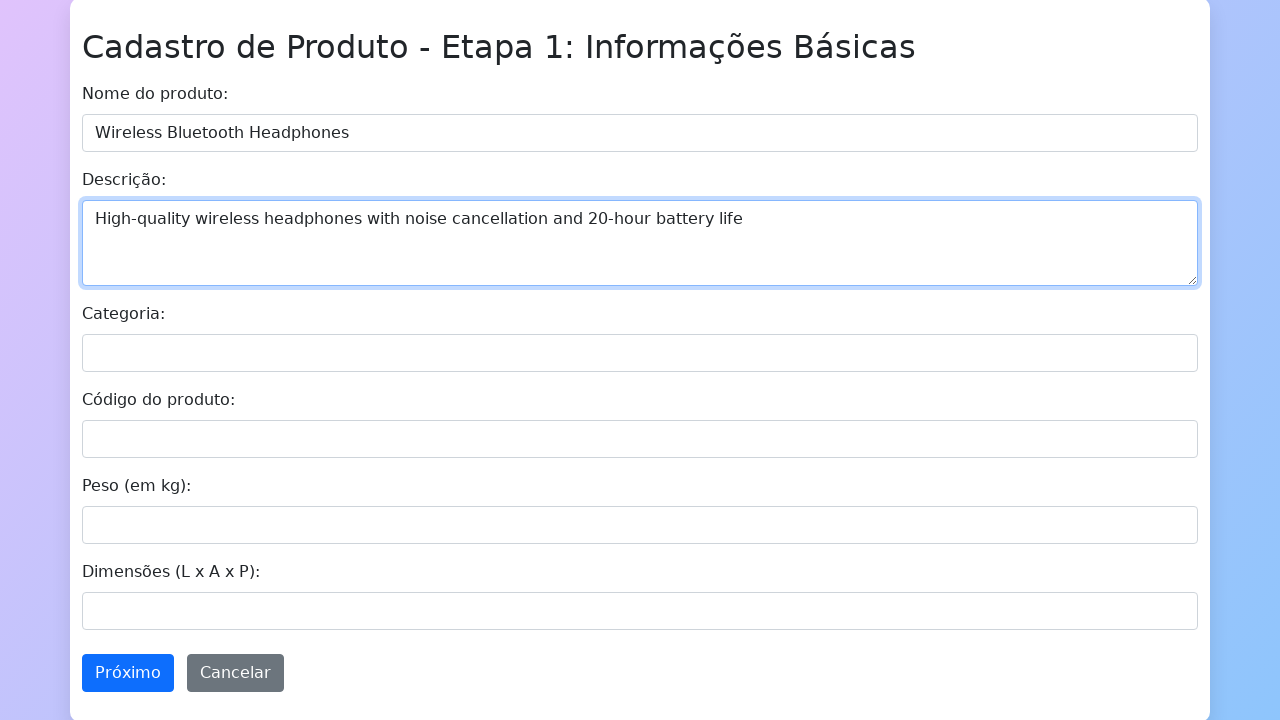

Clicked category field at (640, 353) on input#category
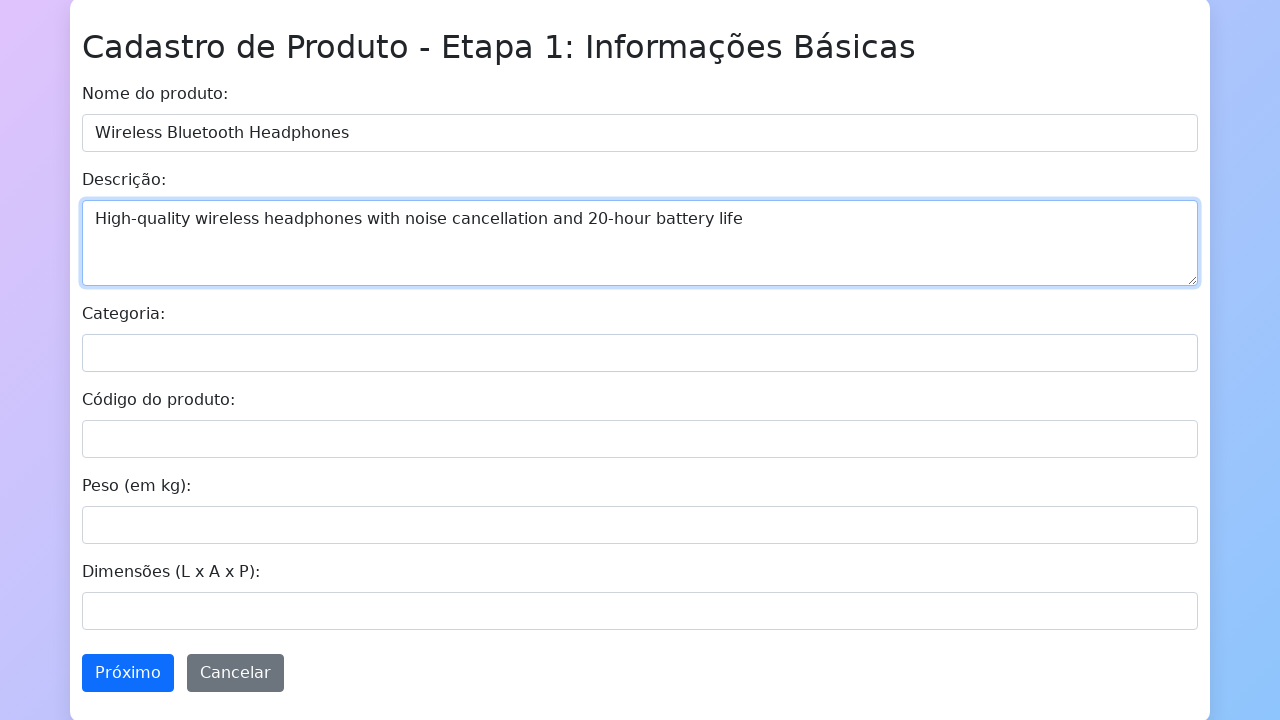

Filled category with 'Electronics' on input#category
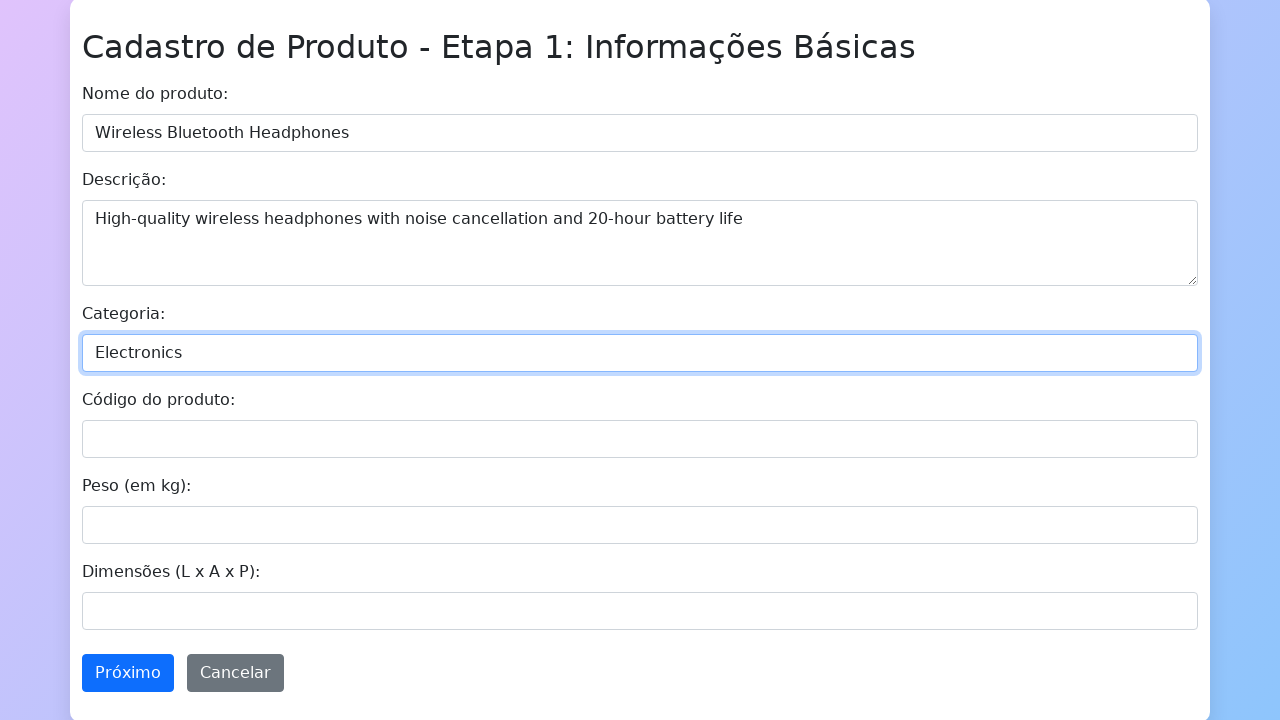

Clicked product code field at (640, 439) on input#product_code
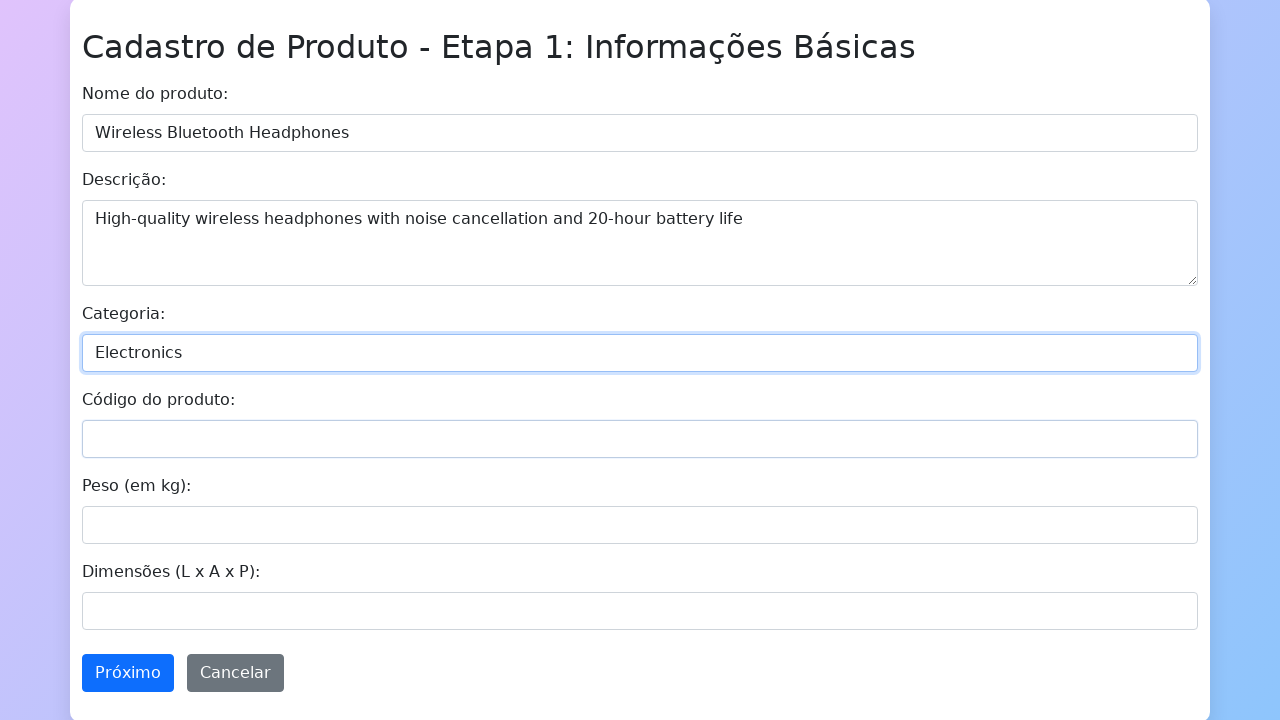

Filled product code with 'WBH-2024-001' on input#product_code
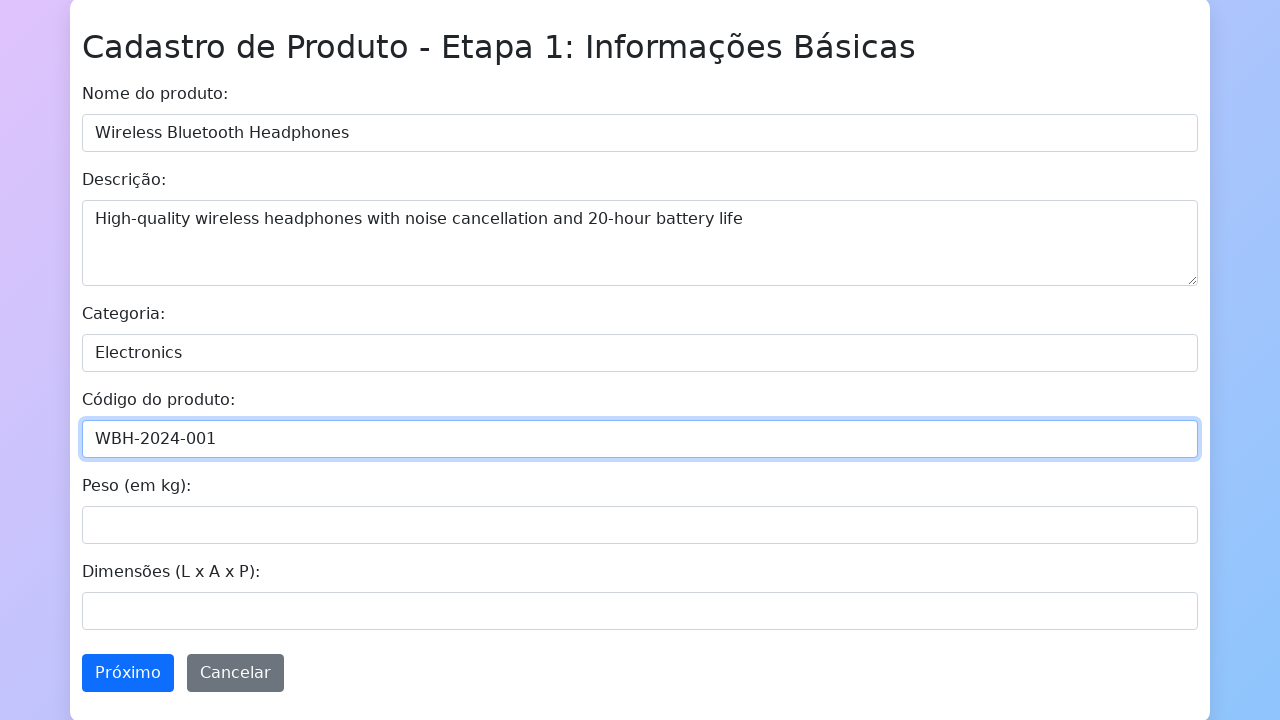

Clicked weight field at (640, 525) on input#weight
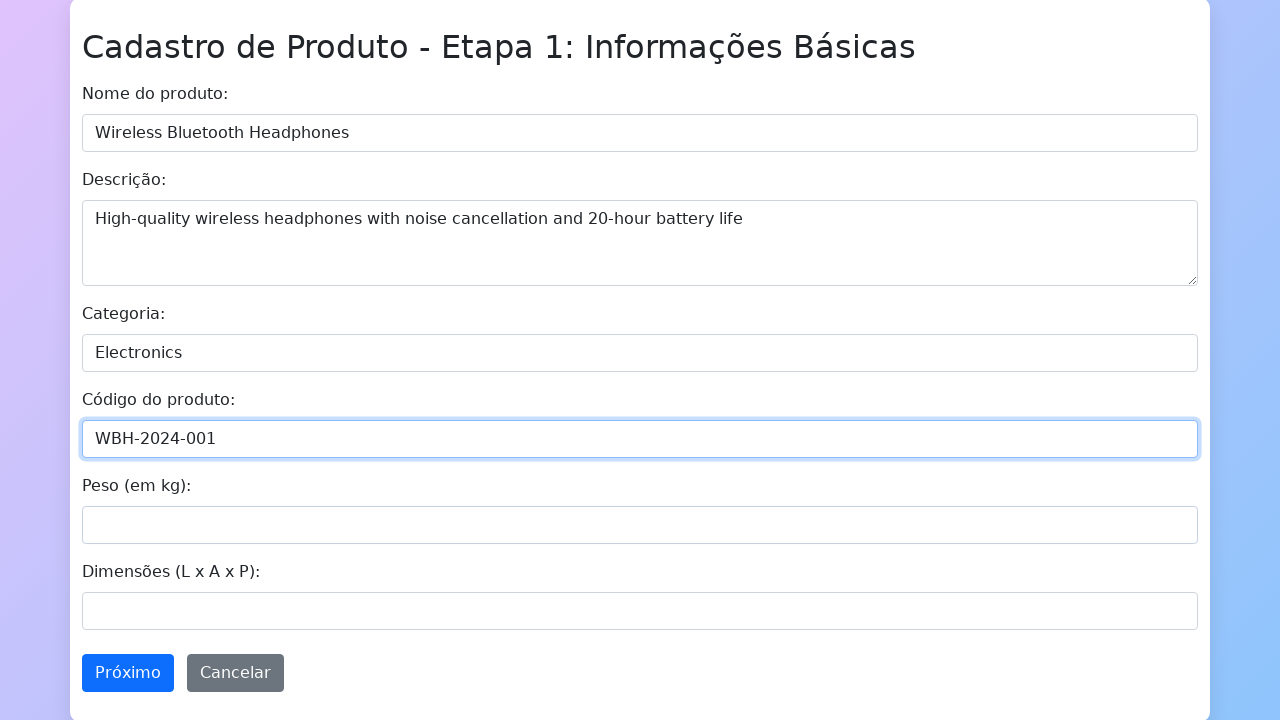

Filled weight with '250g' on input#weight
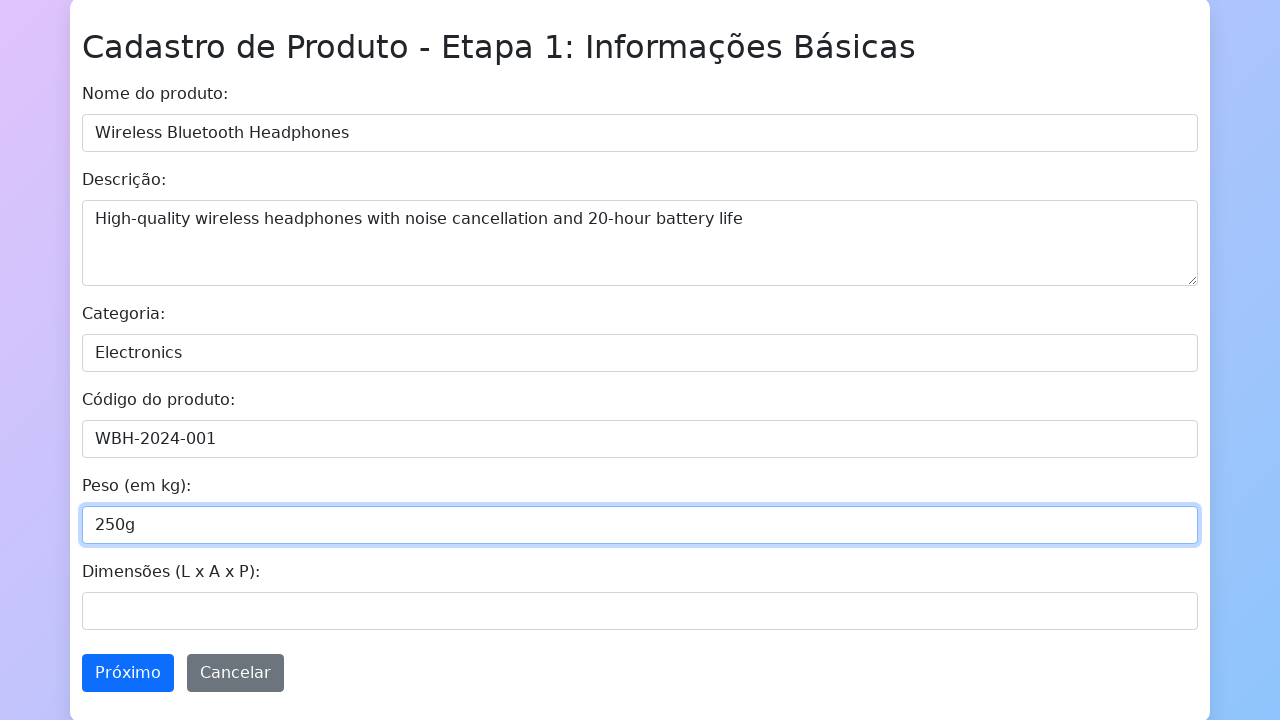

Clicked dimensions field at (640, 611) on input#dimensions
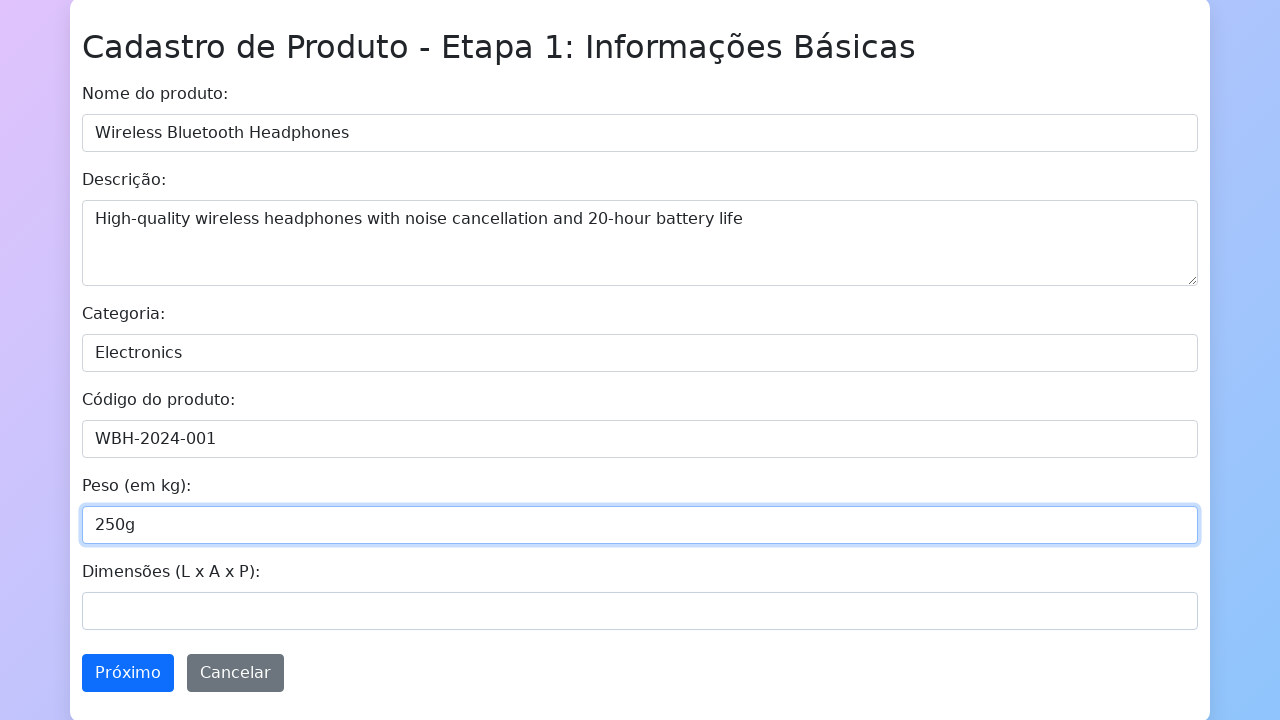

Filled dimensions with '18x15x8 cm' on input#dimensions
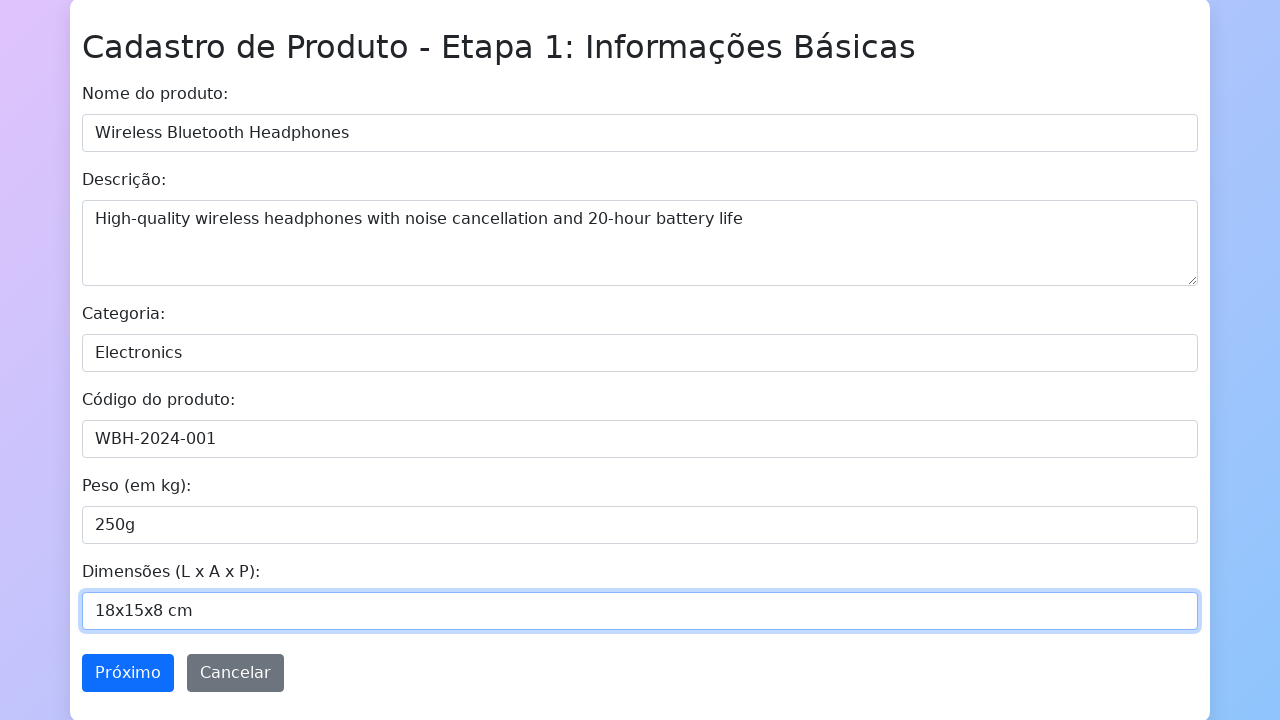

Clicked next button to proceed to page 2 at (128, 673) on button.btn.btn-primary.me-2
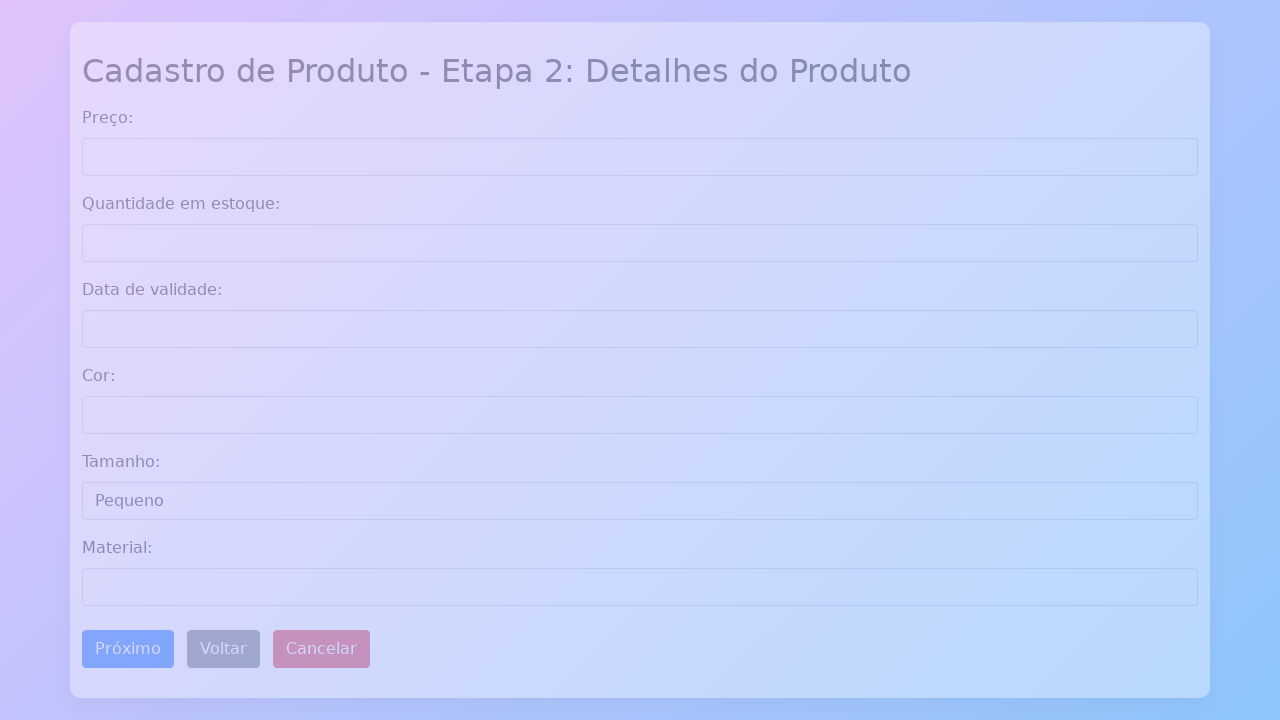

Clicked price field at (640, 157) on input#price
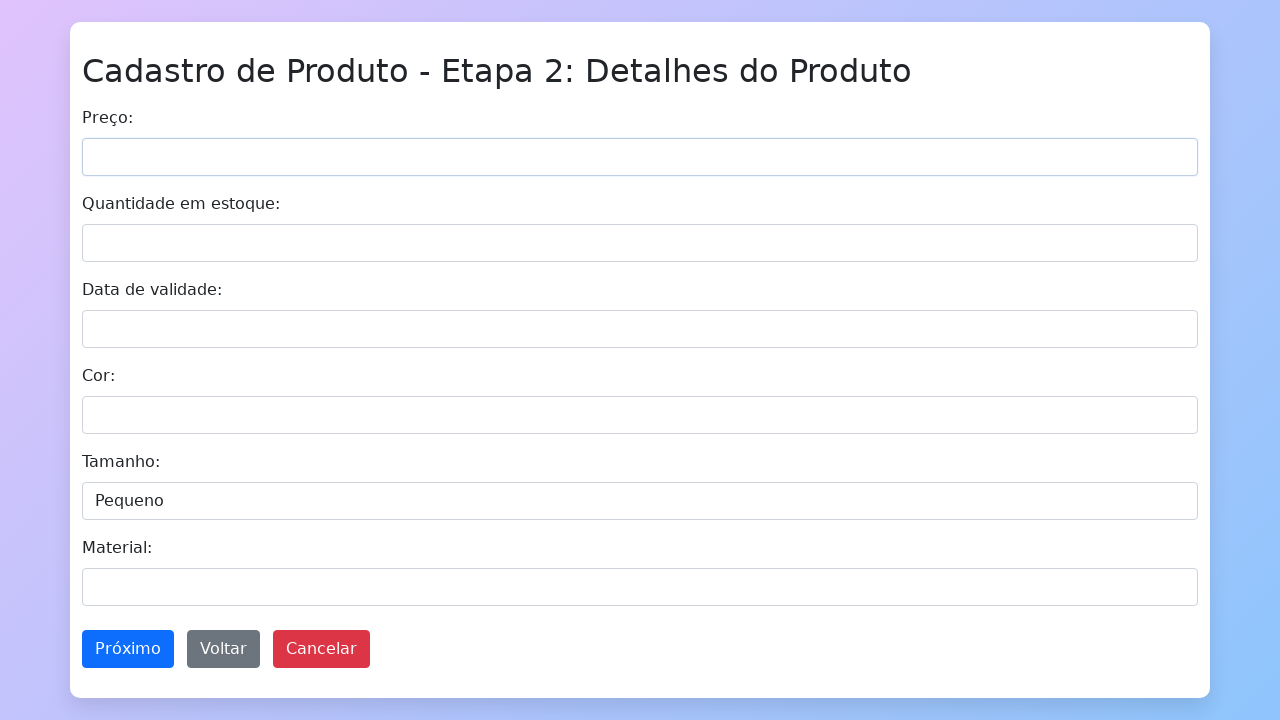

Filled price with '149.99' on input#price
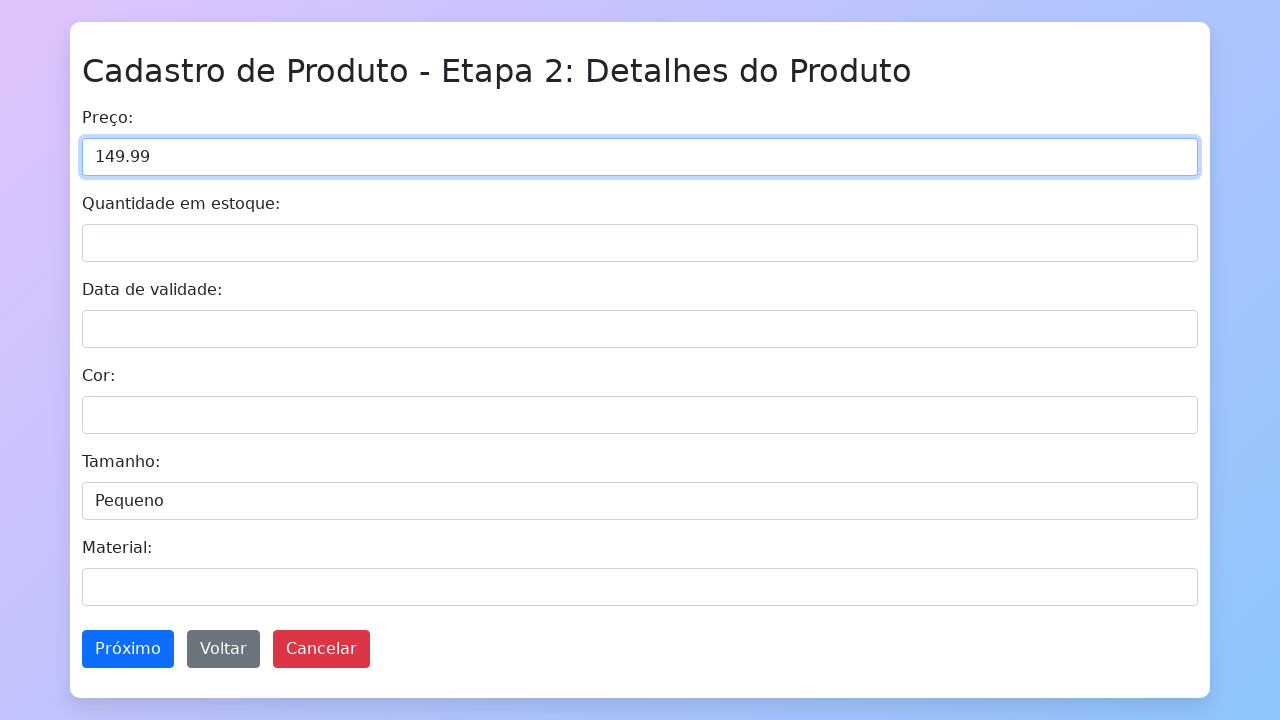

Clicked stock quantity field at (640, 243) on input#stock
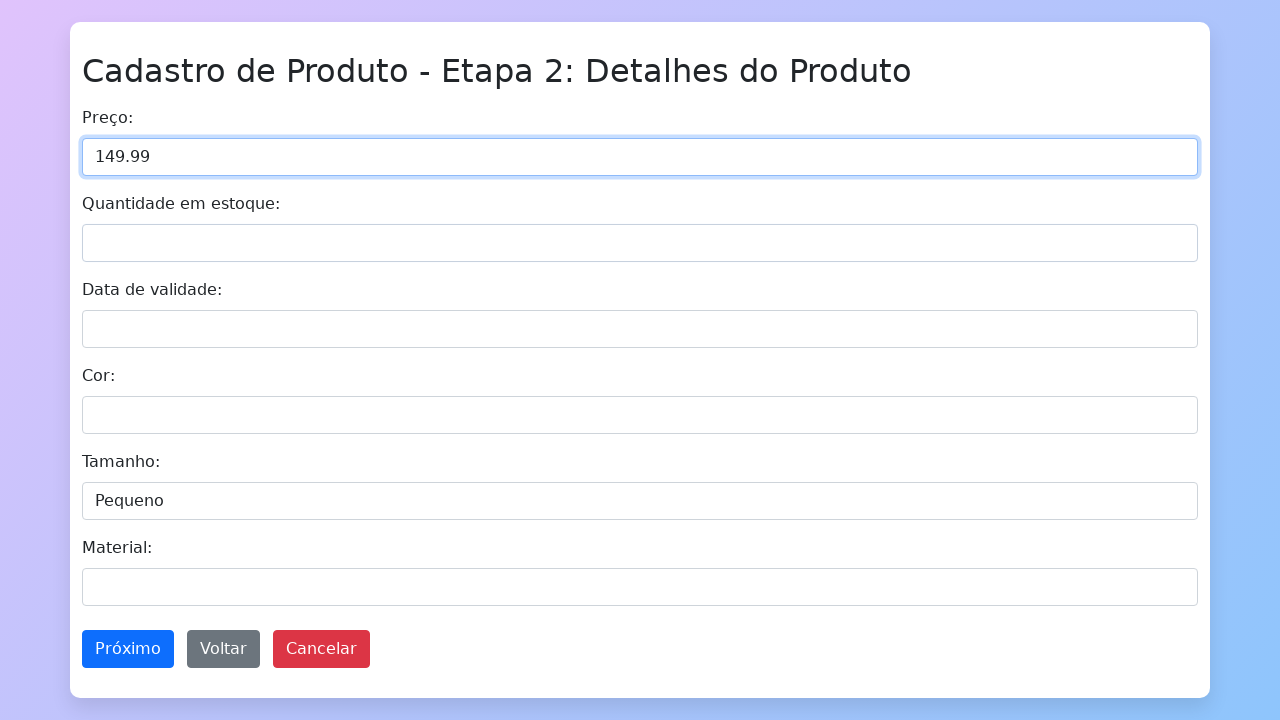

Filled stock quantity with '500' on input#stock
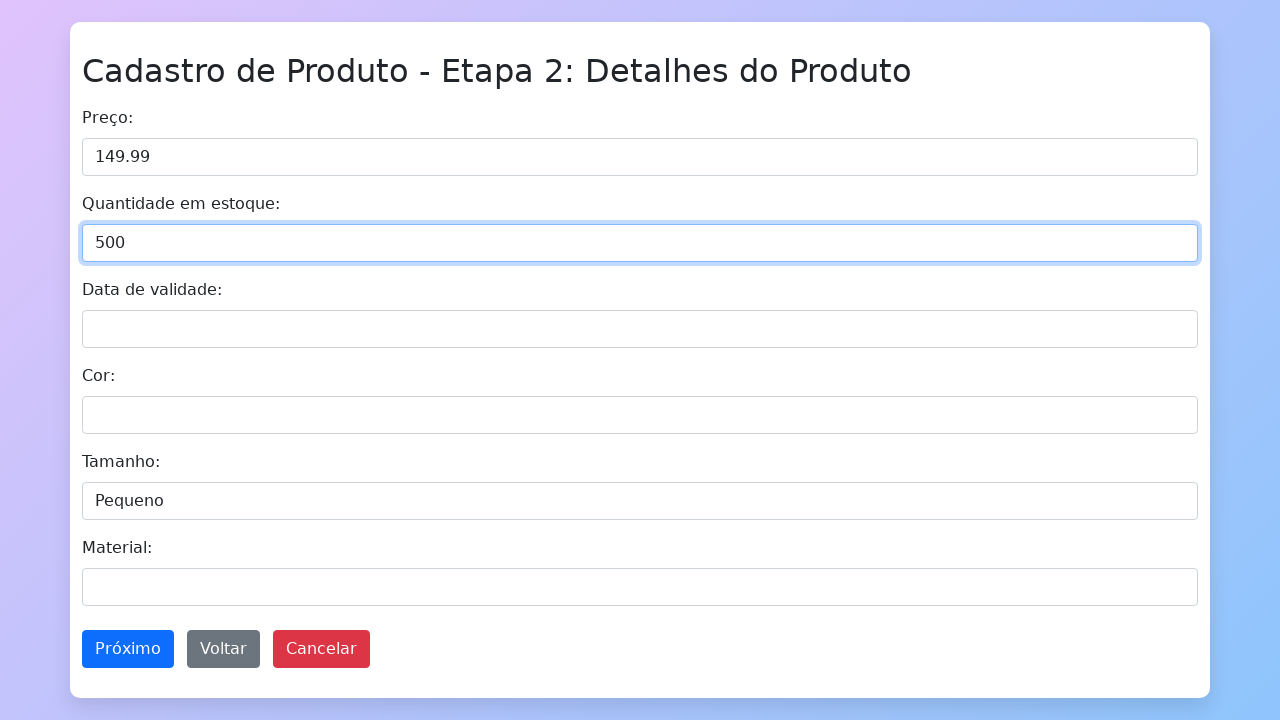

Clicked expiry date field at (640, 329) on input#expiry_date
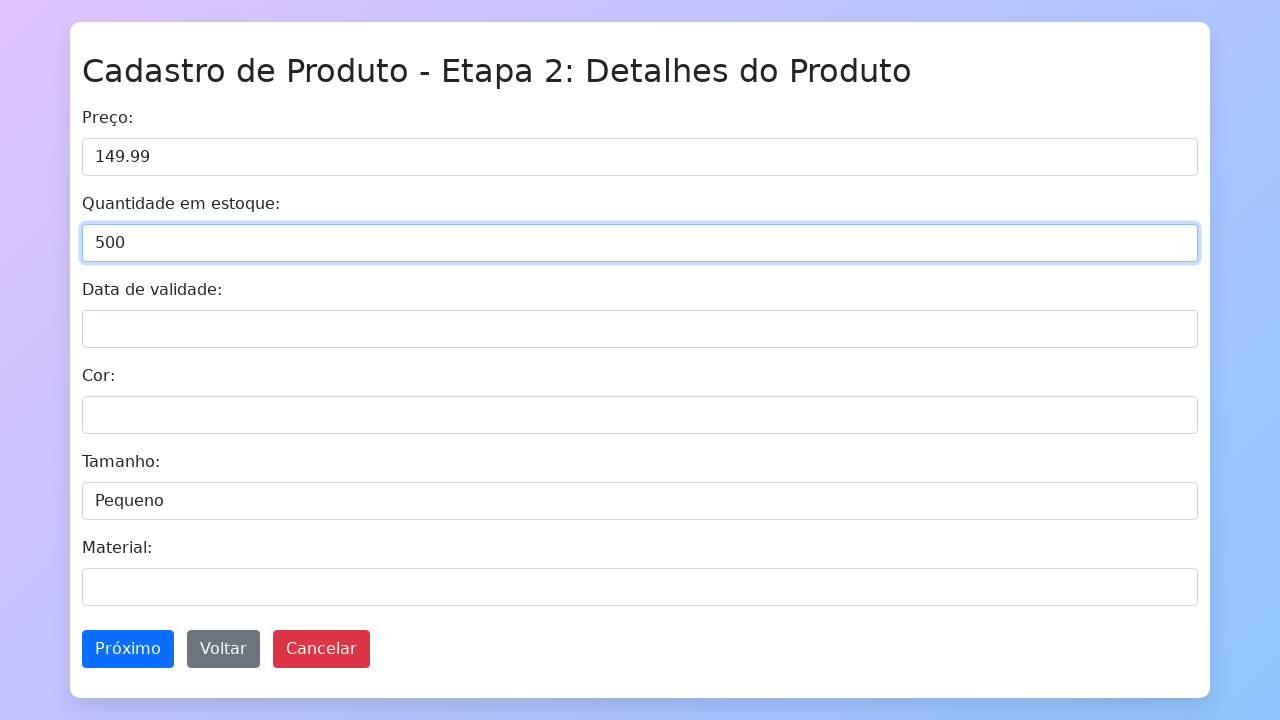

Filled expiry date with '2026-12-31' on input#expiry_date
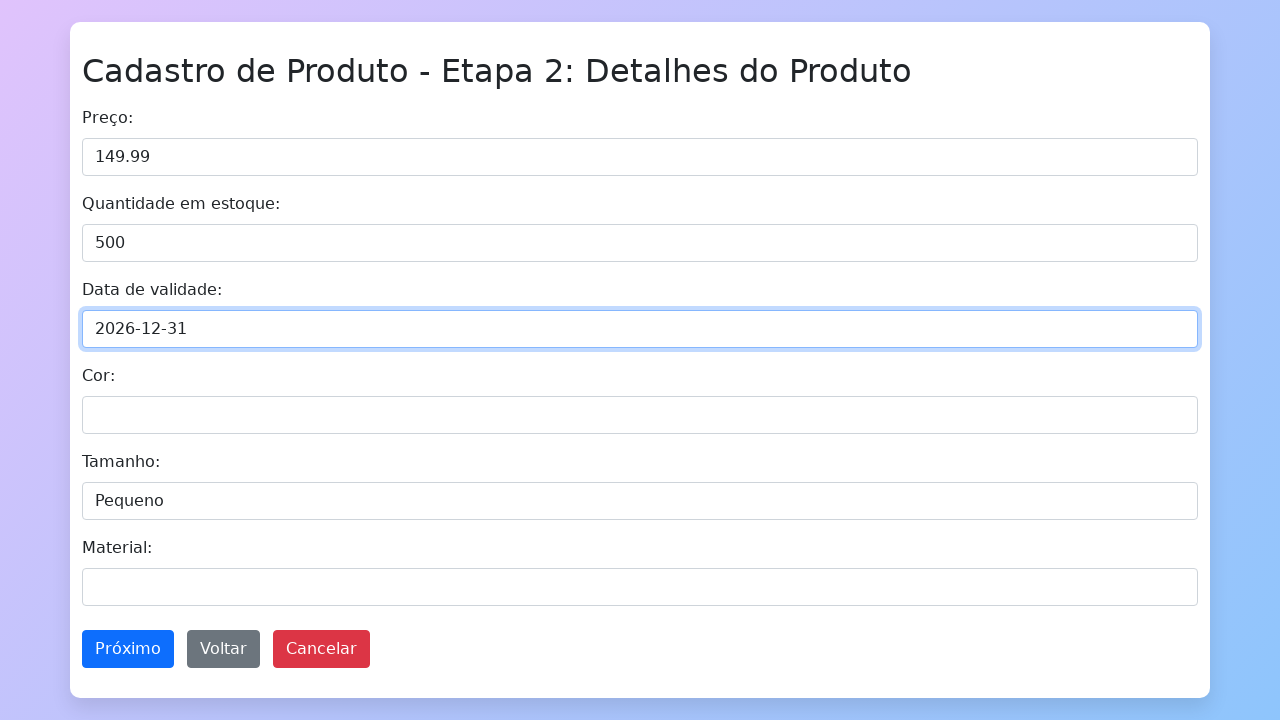

Clicked color field at (640, 415) on input#color
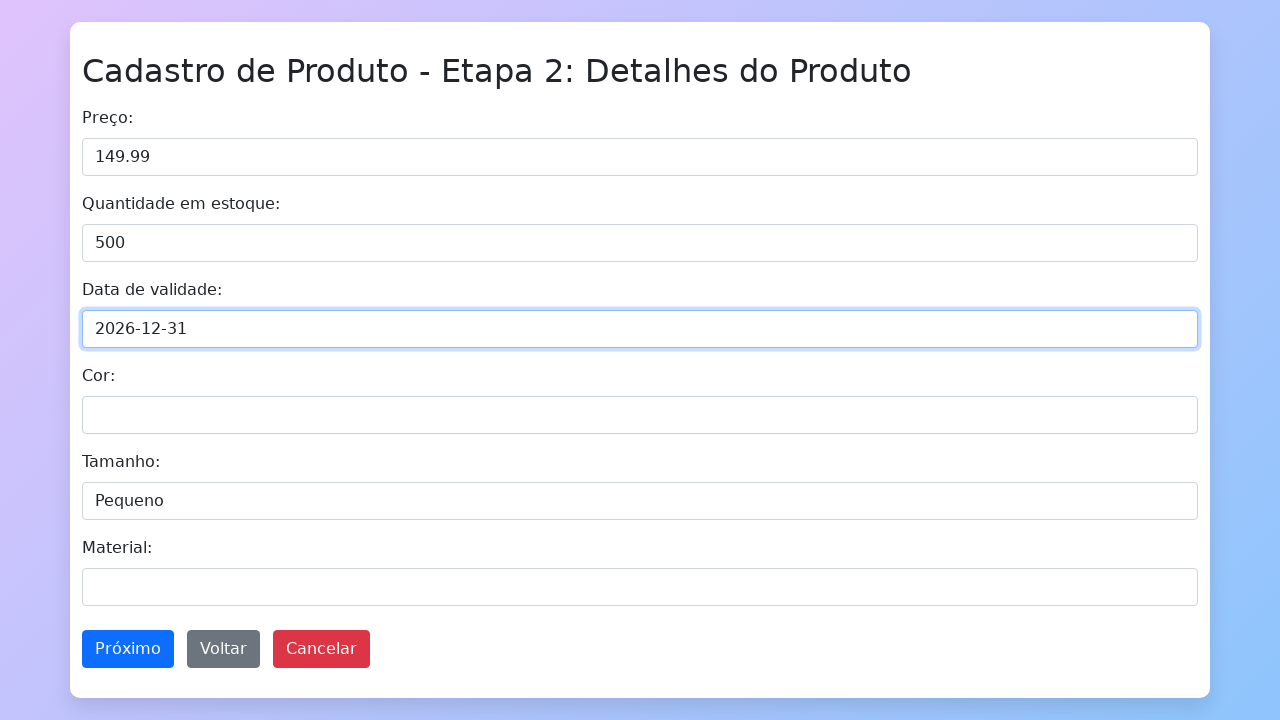

Filled color with 'Black' on input#color
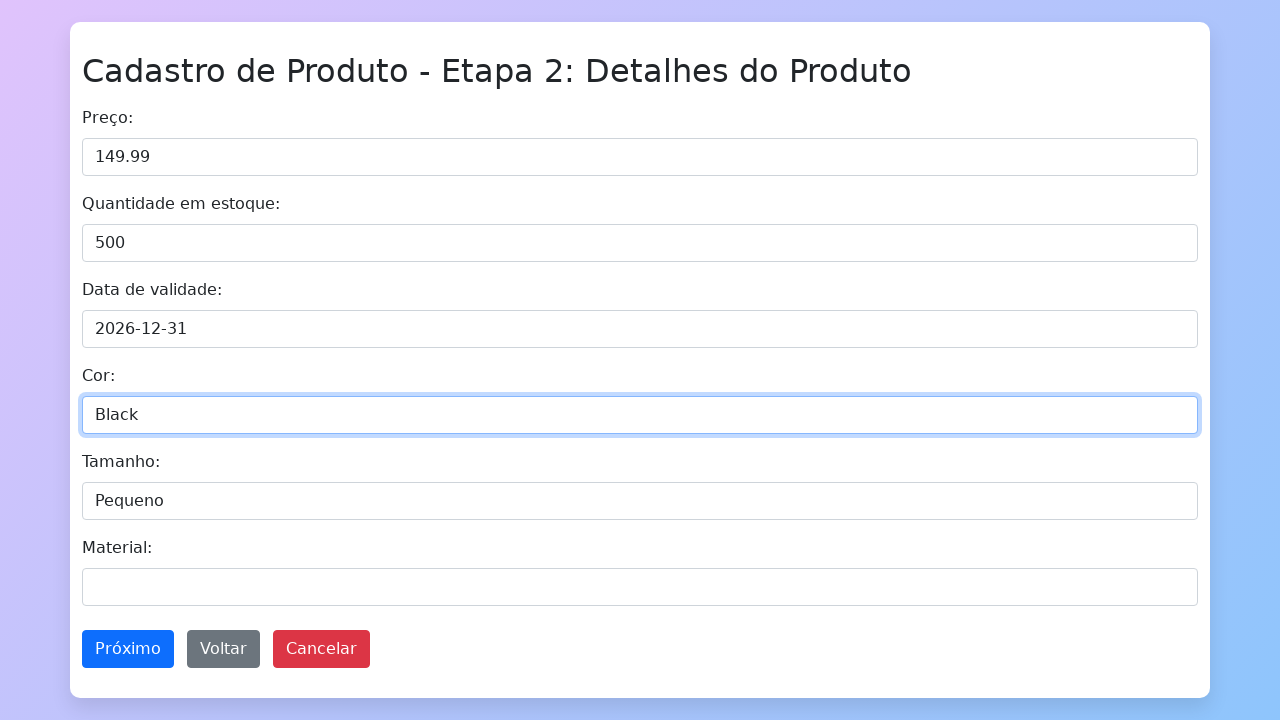

Selected 'Médio' from size dropdown on select#size
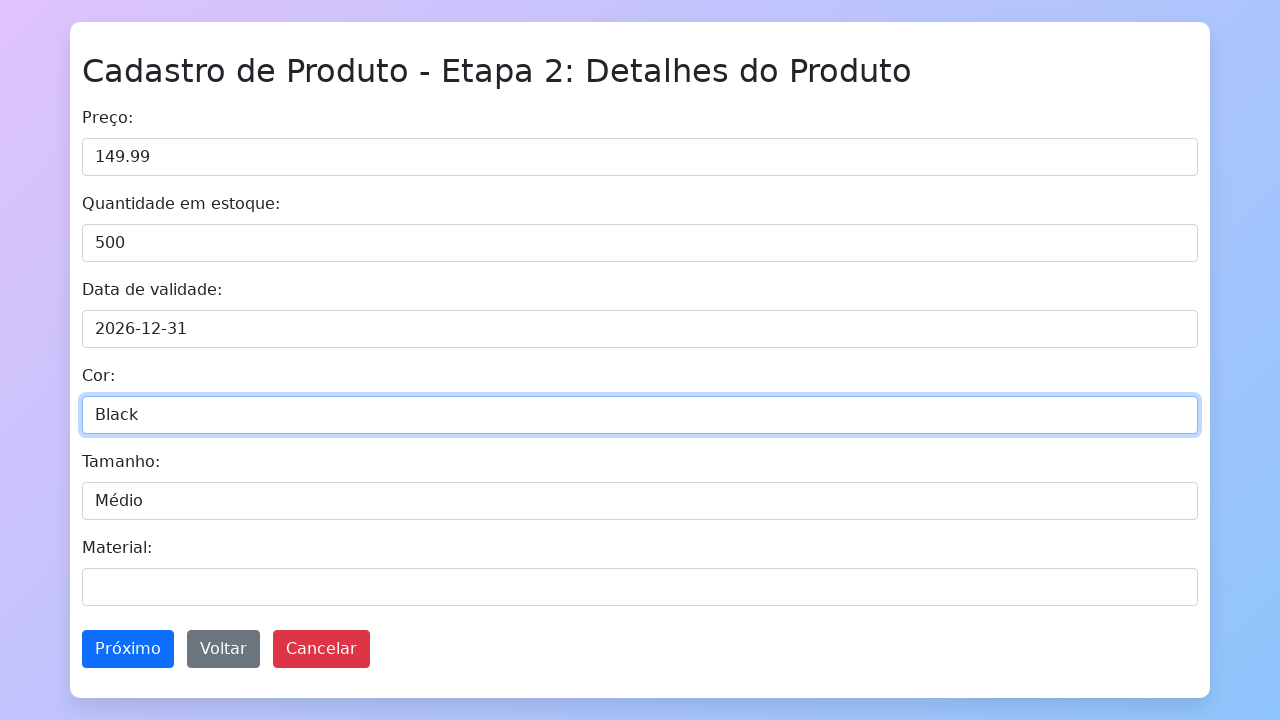

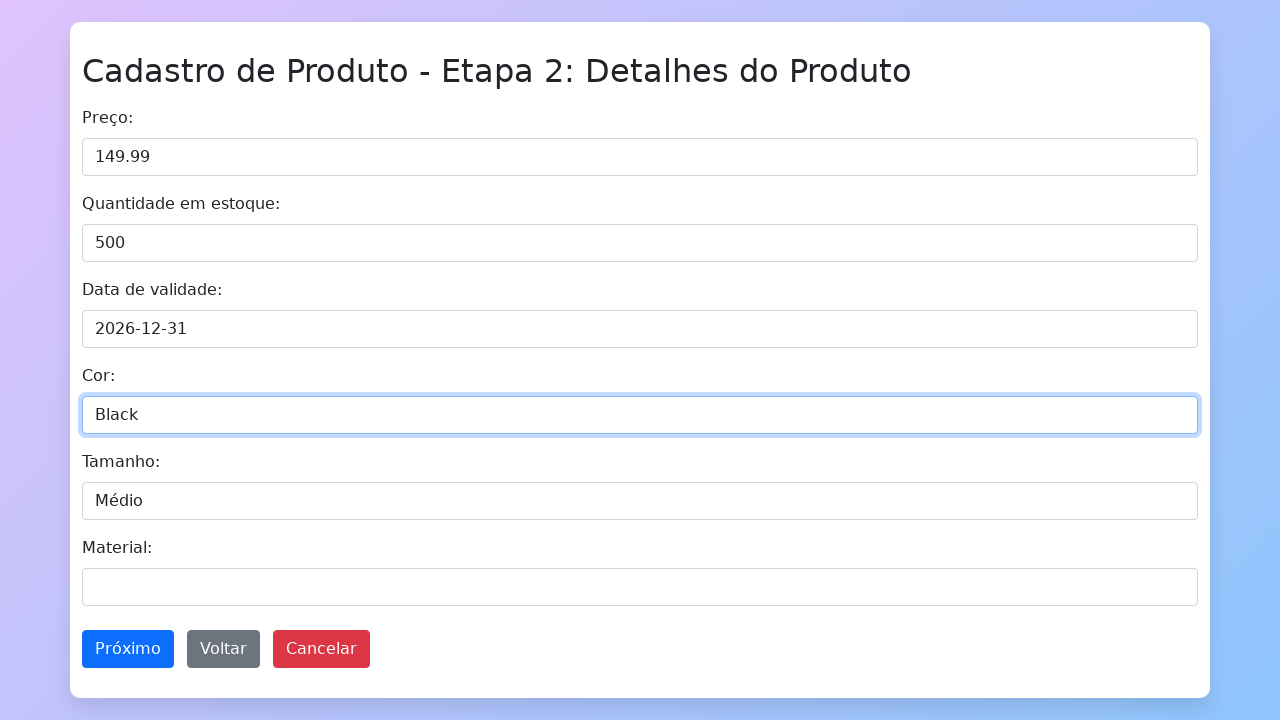